Demonstrates relative locators by finding an element above another element and retrieving its text

Starting URL: https://www.tutorialspoint.com/selenium/practice/selenium_automation_practice.php

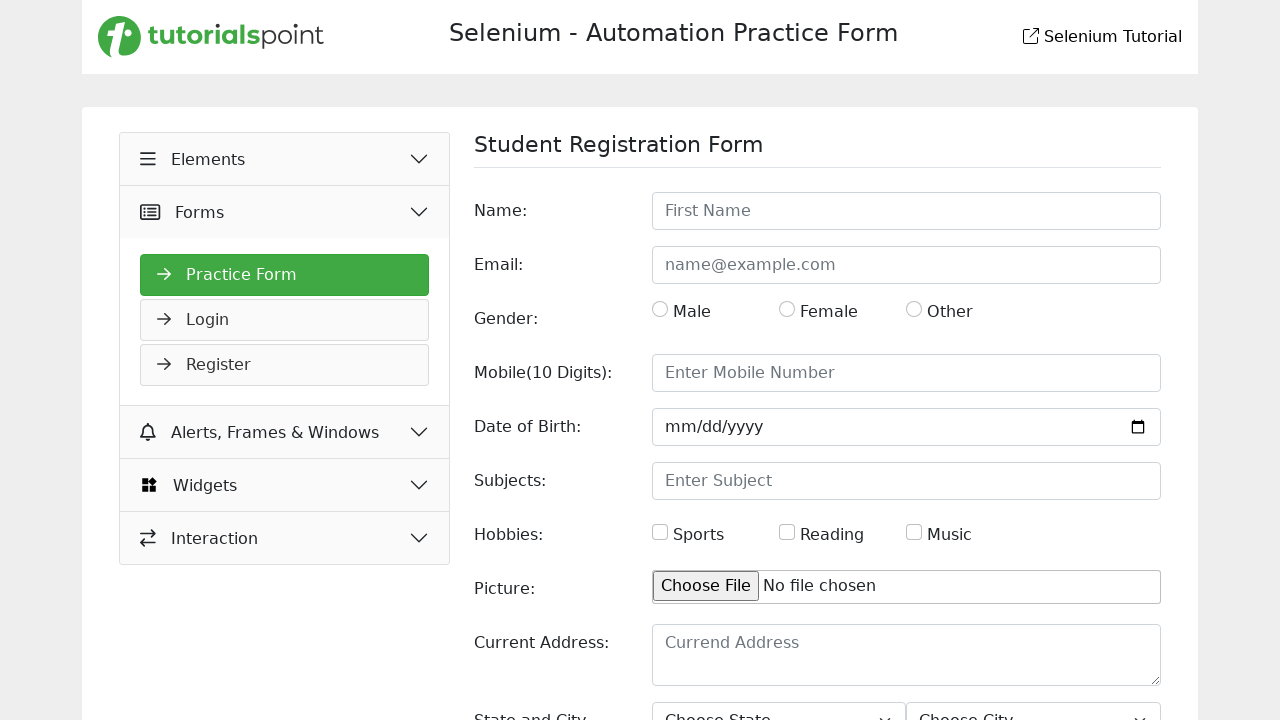

Located reference element using XPath
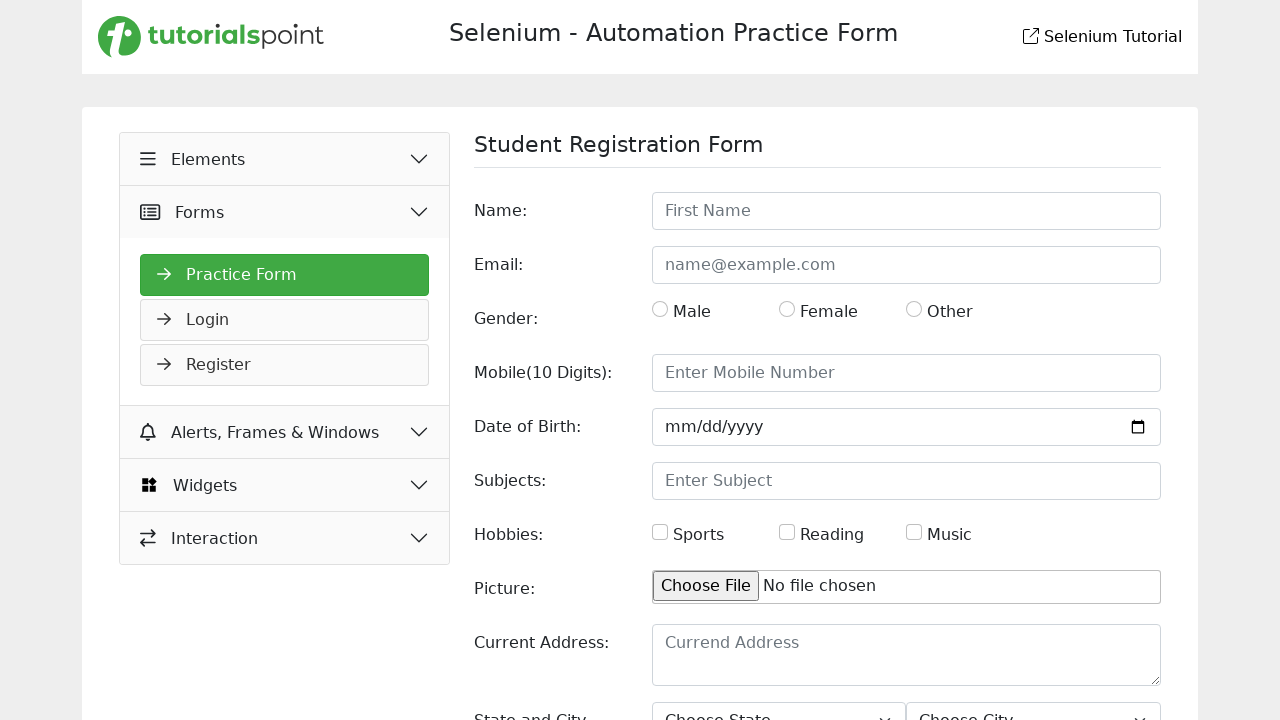

Retrieved bounding box of reference element
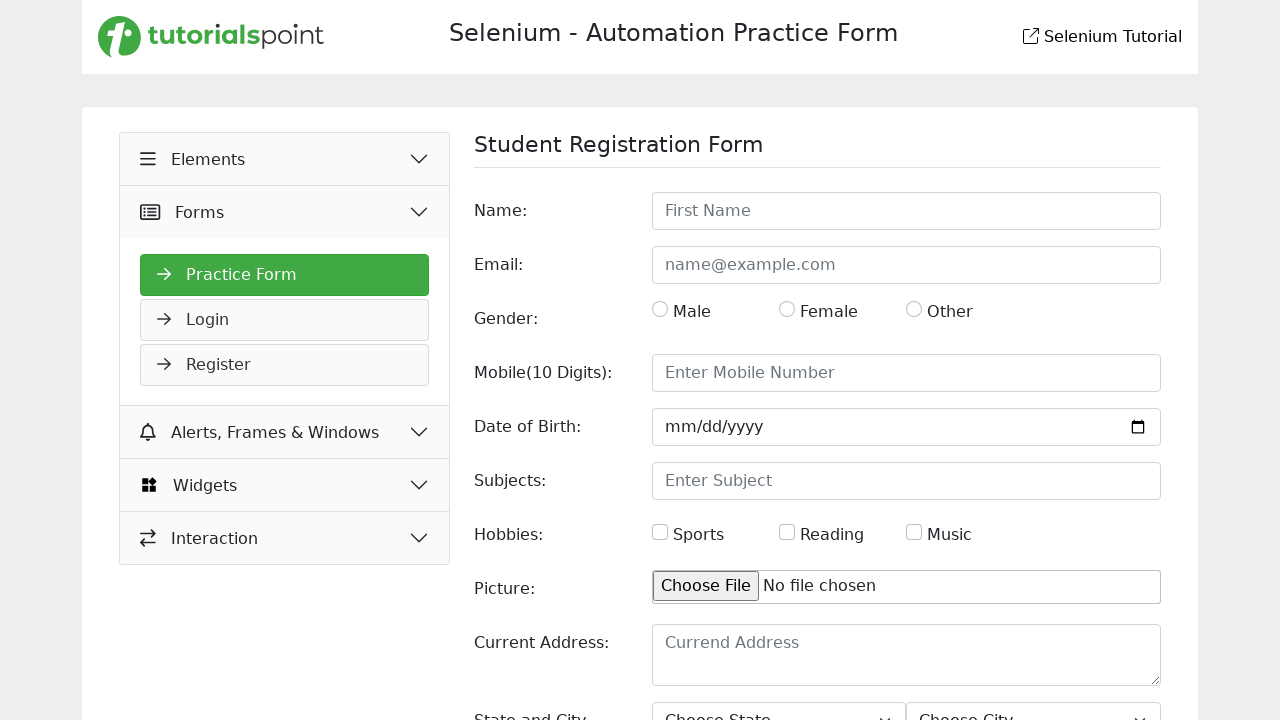

Retrieved all anchor elements on page
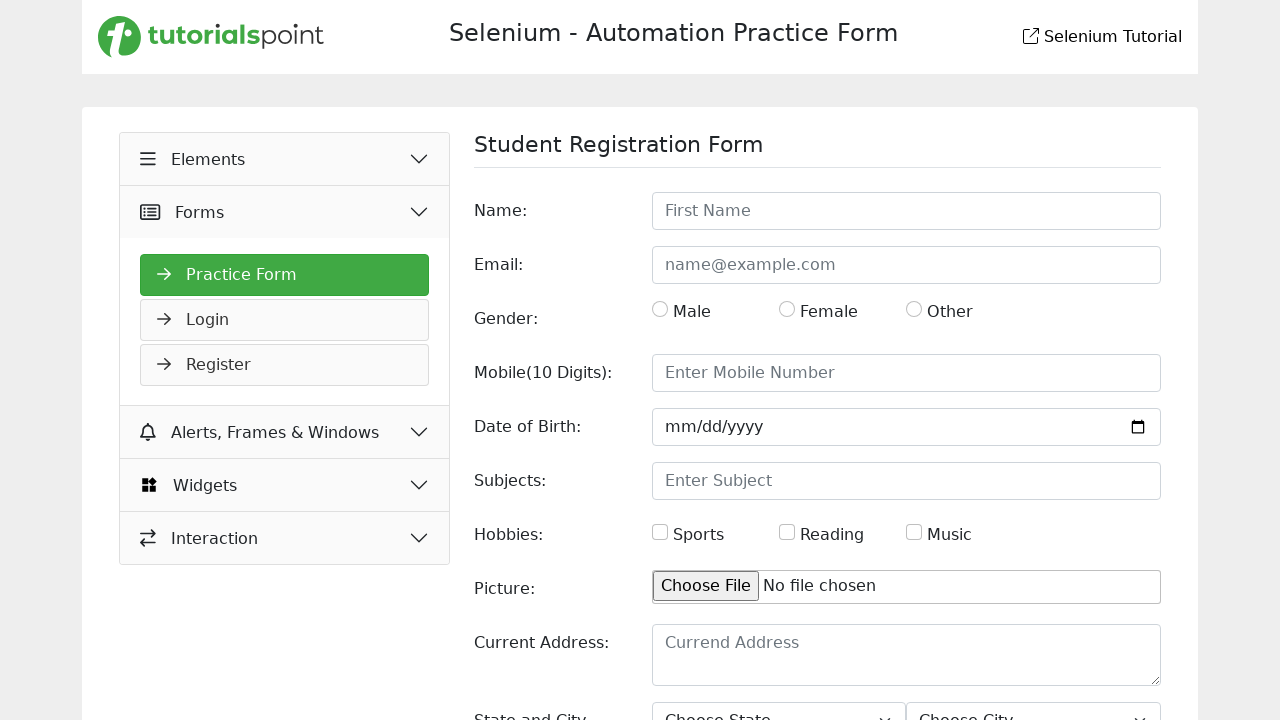

Retrieved bounding box of anchor element
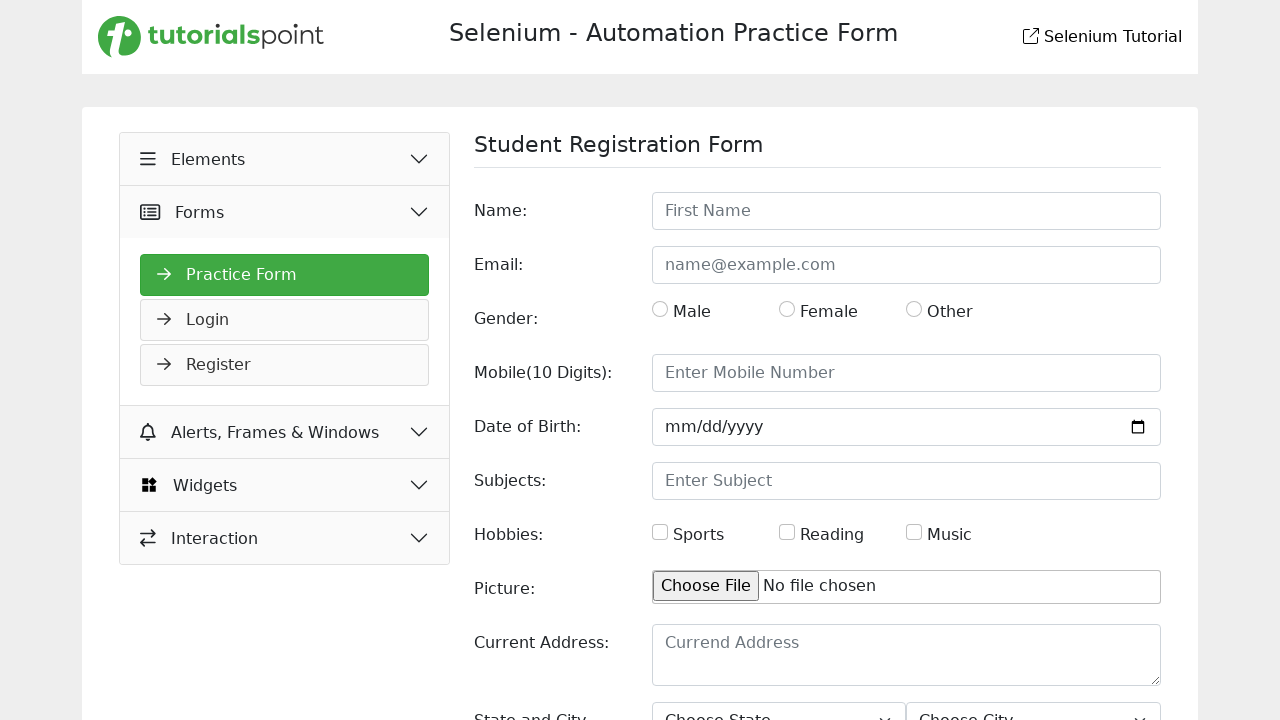

Found element above reference element with text: 
				
				
				
				
				
				
				
				
				
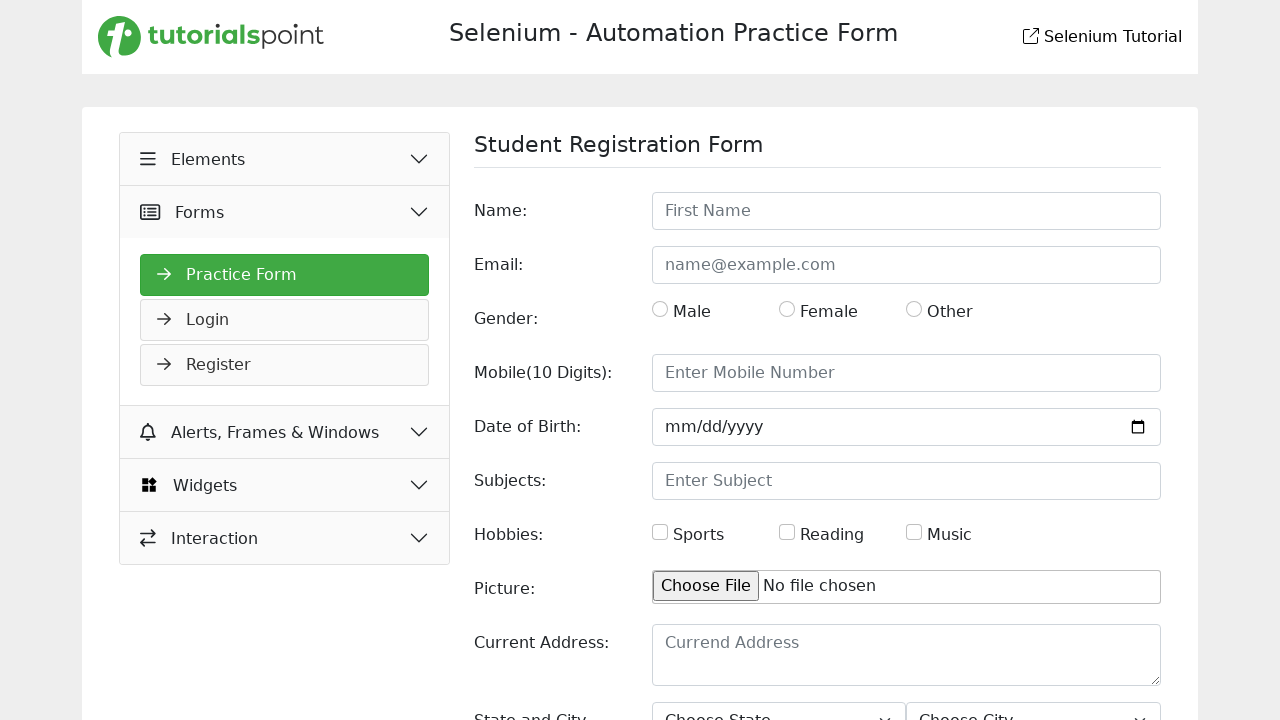

Printed element text: 
				
				
				
				
				
				
				
				
				
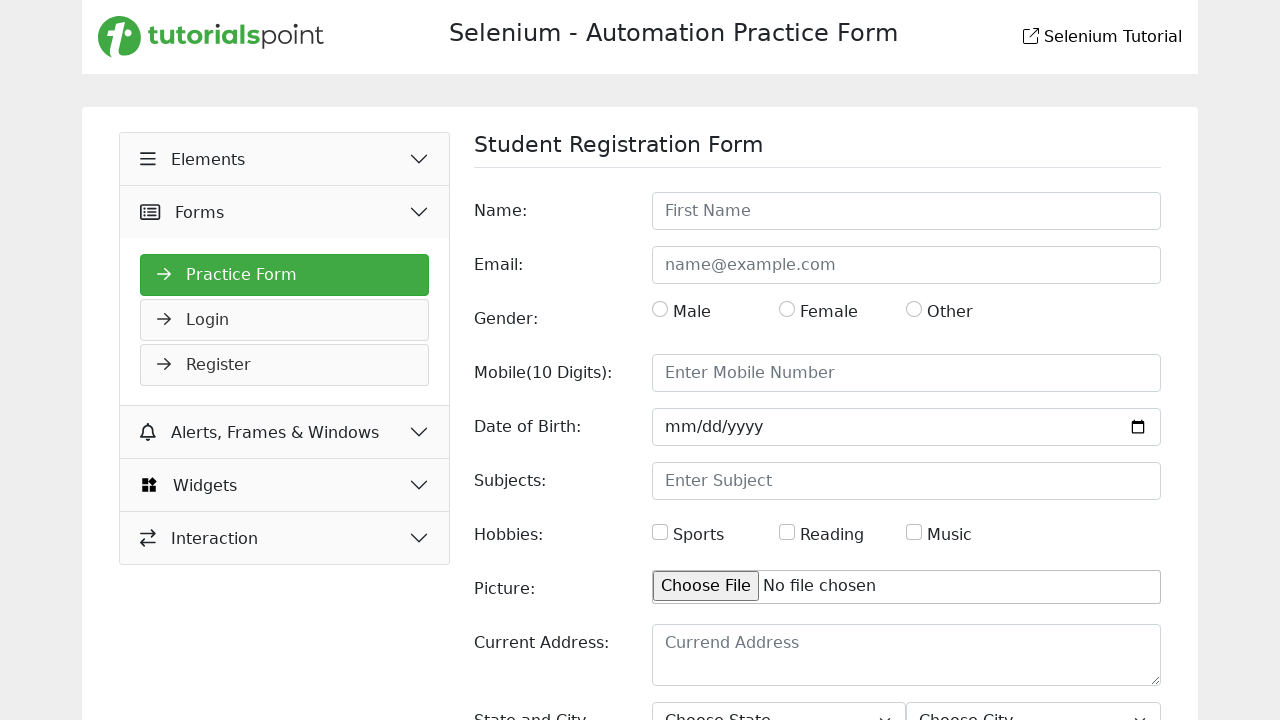

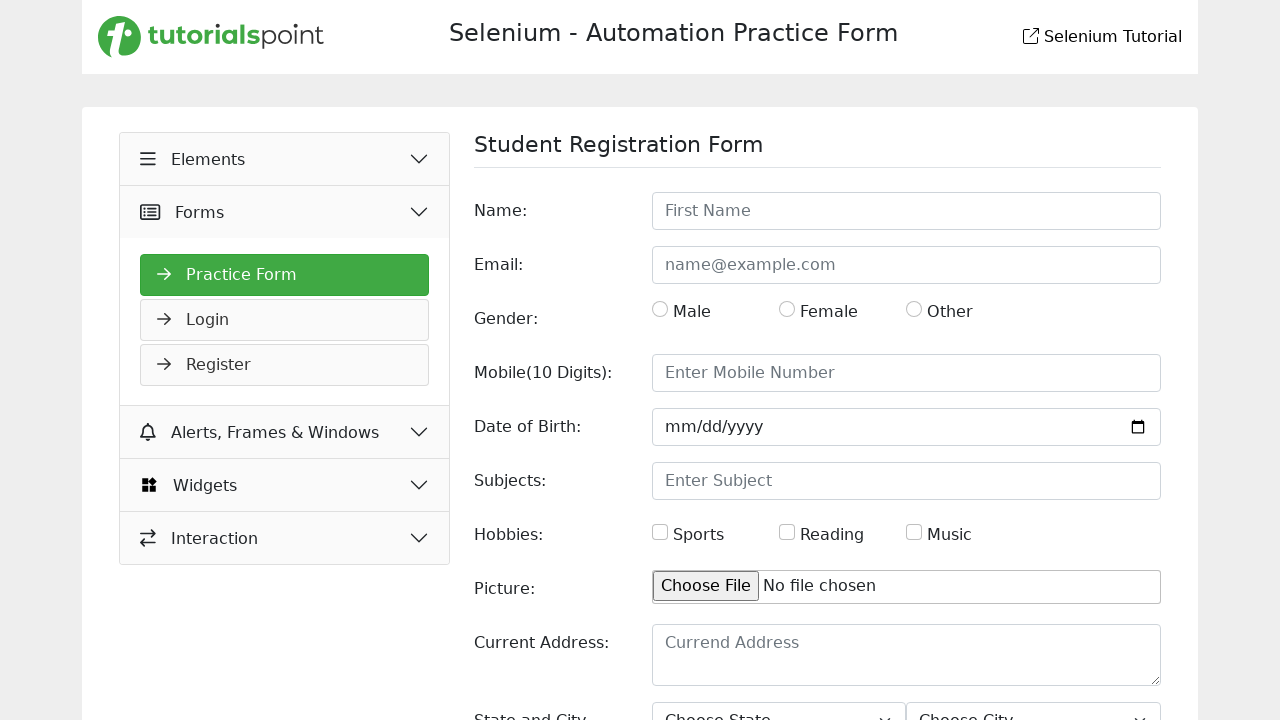